Navigates a Japanese public housing search website with frameset structure, enters the search form, submits a search, and attempts to set page size to 50 results.

Starting URL: https://jhomes.to-kousya.or.jp/search/jkknet/

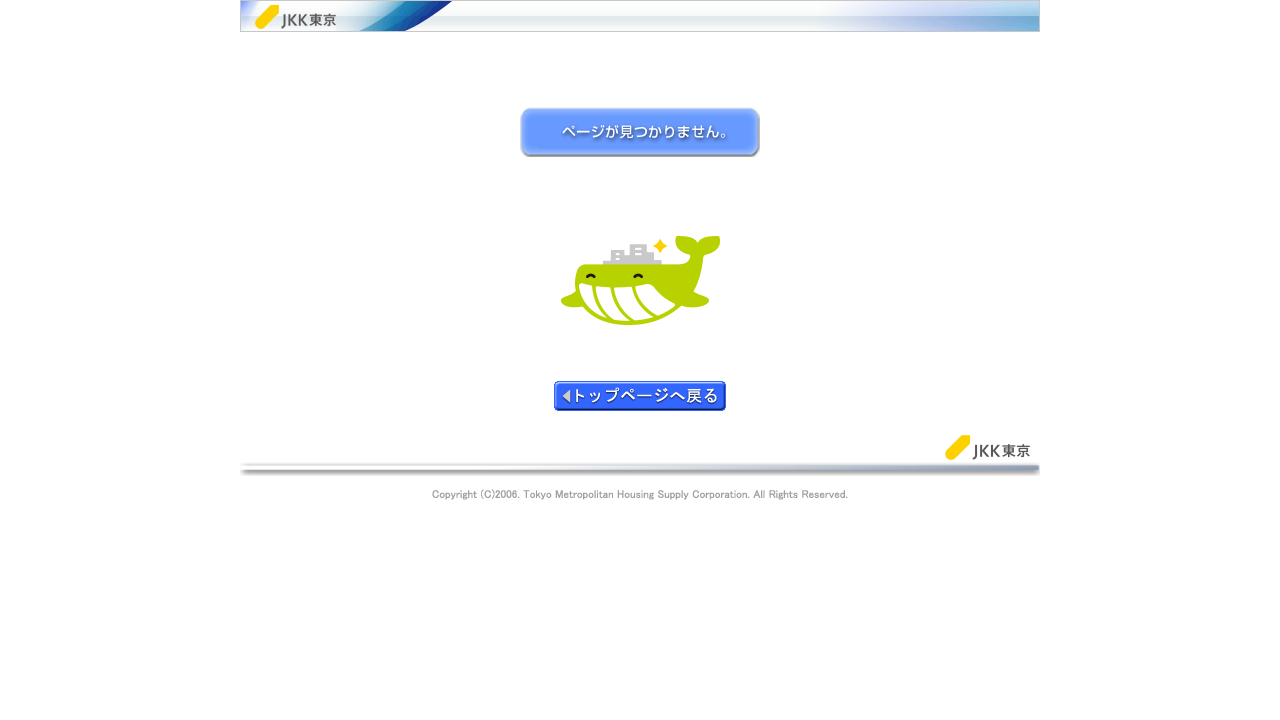

Waited for page to reach domcontentloaded state
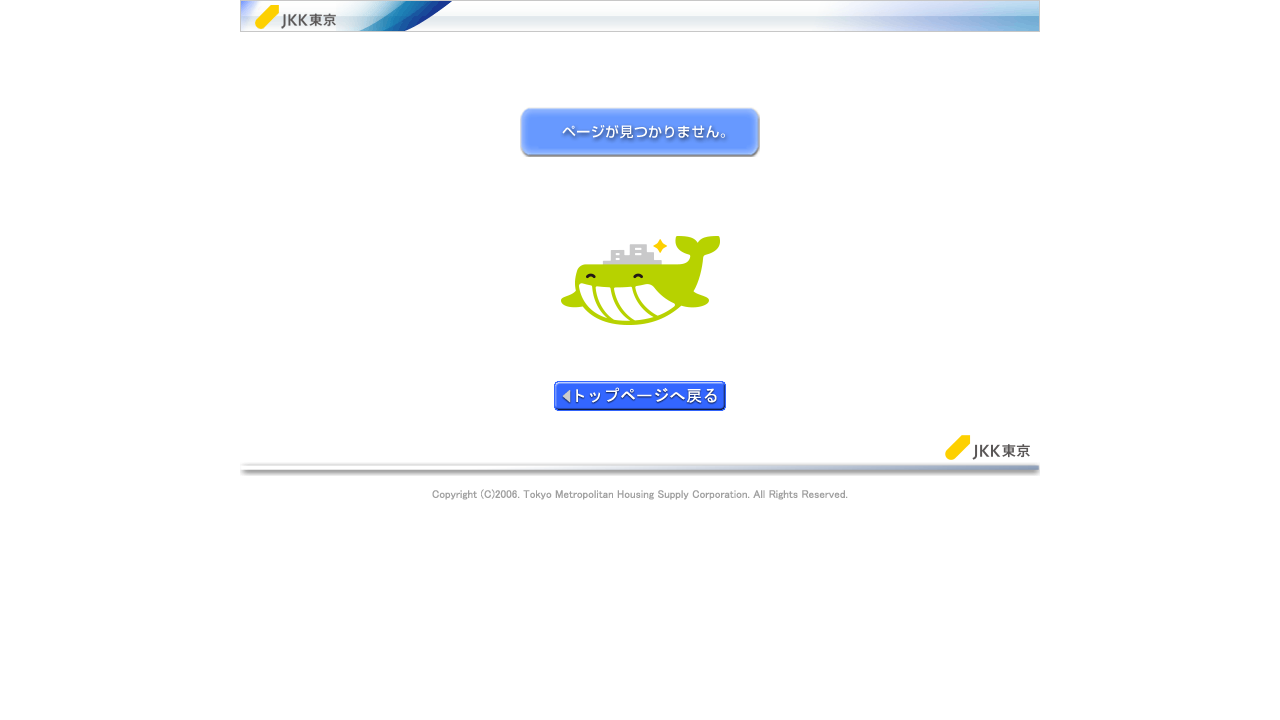

Navigated to Japanese public housing search service frameset
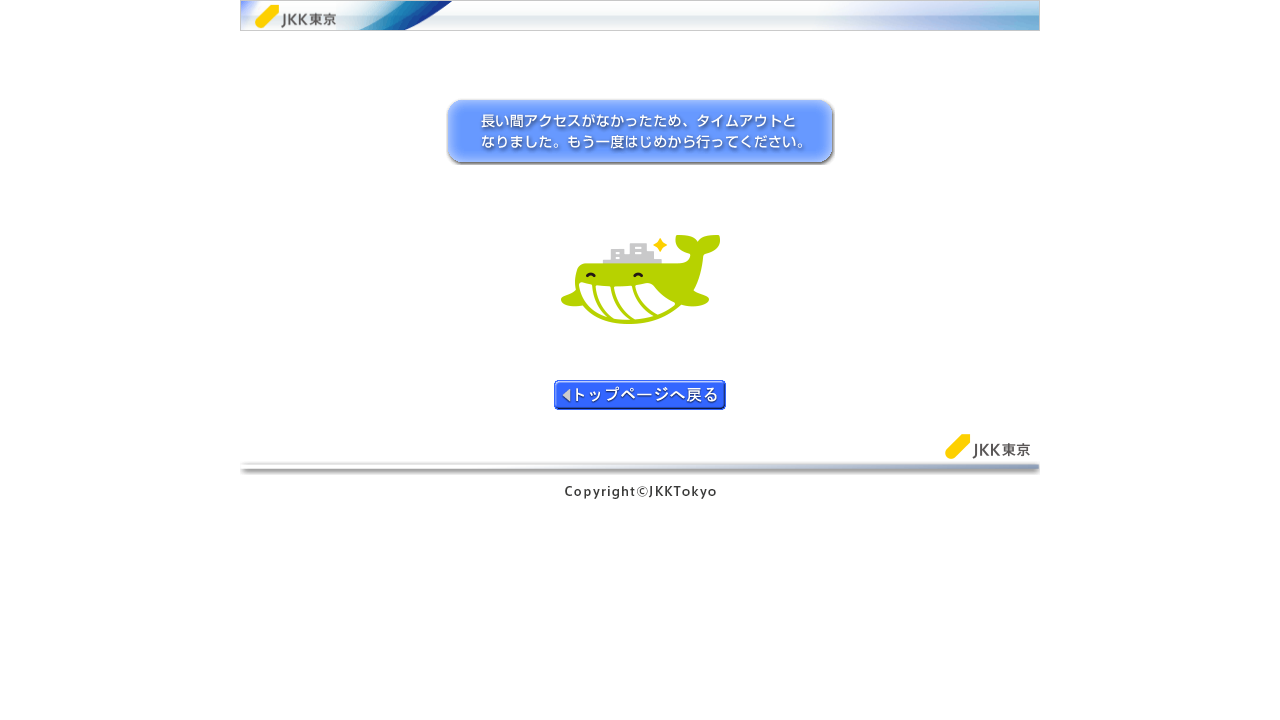

Waited 1000ms for page content to stabilize
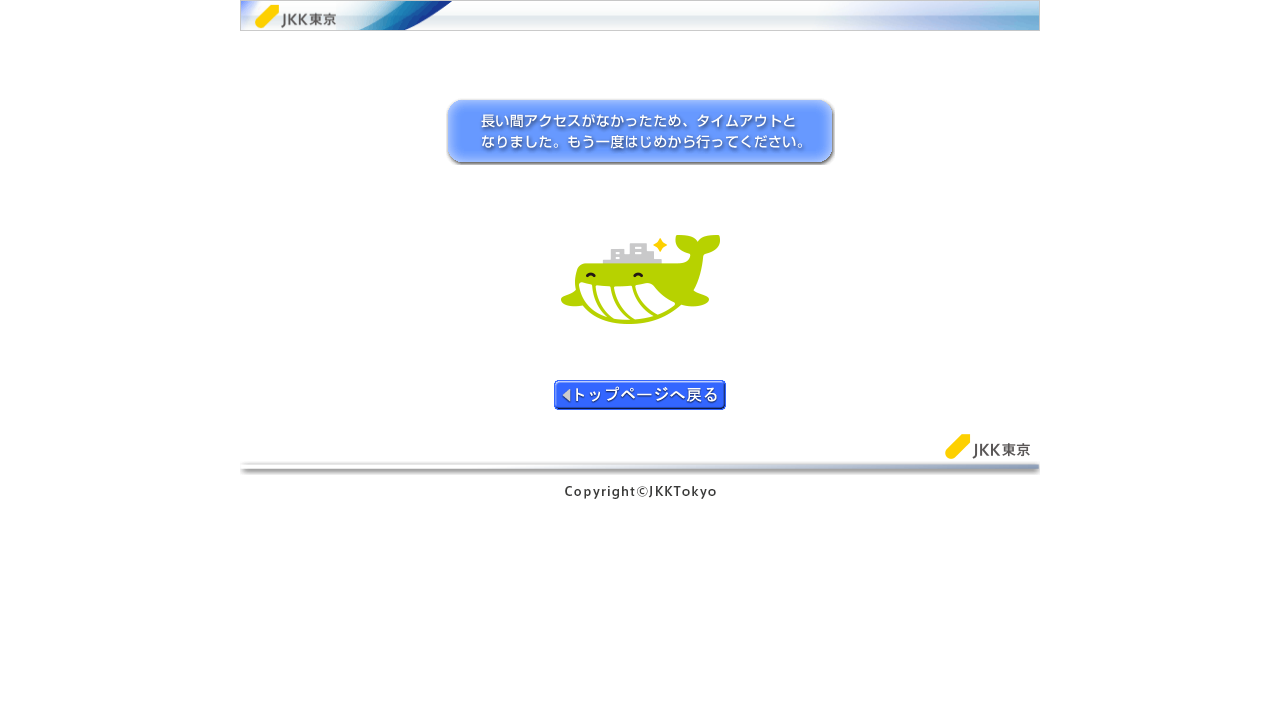

Attempted to click search button on main page
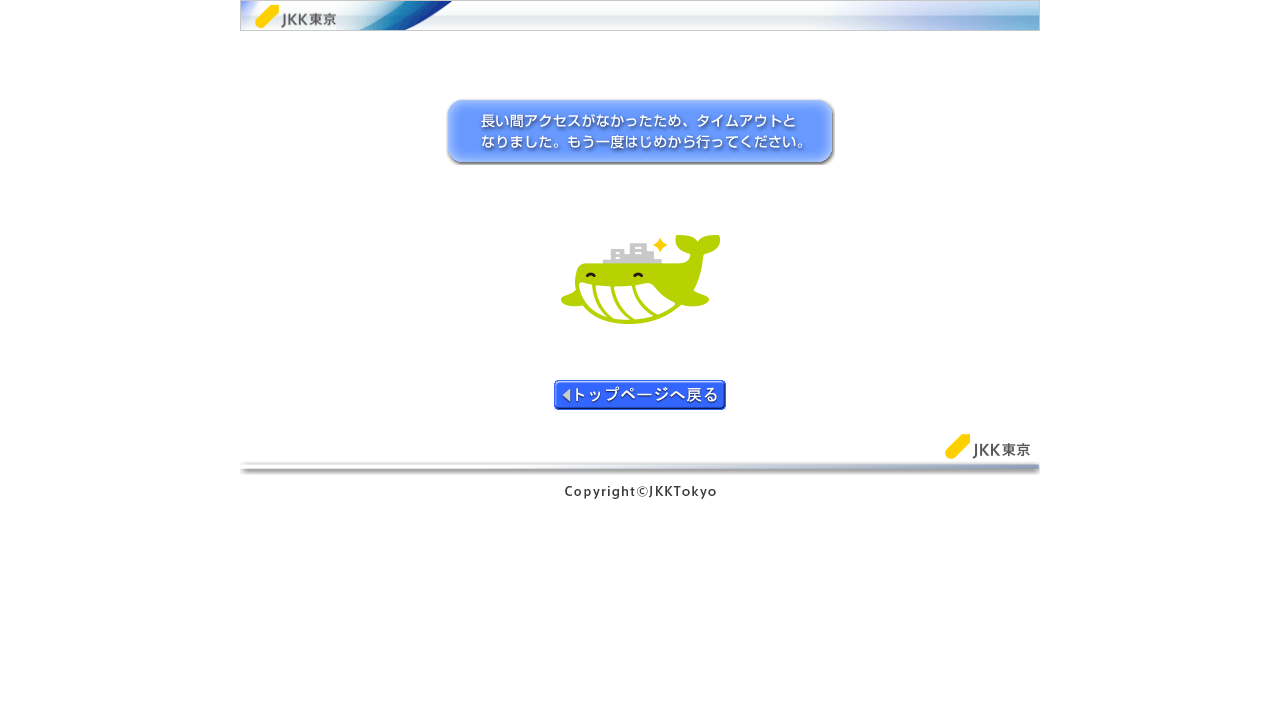

Attempted to click search button in frame
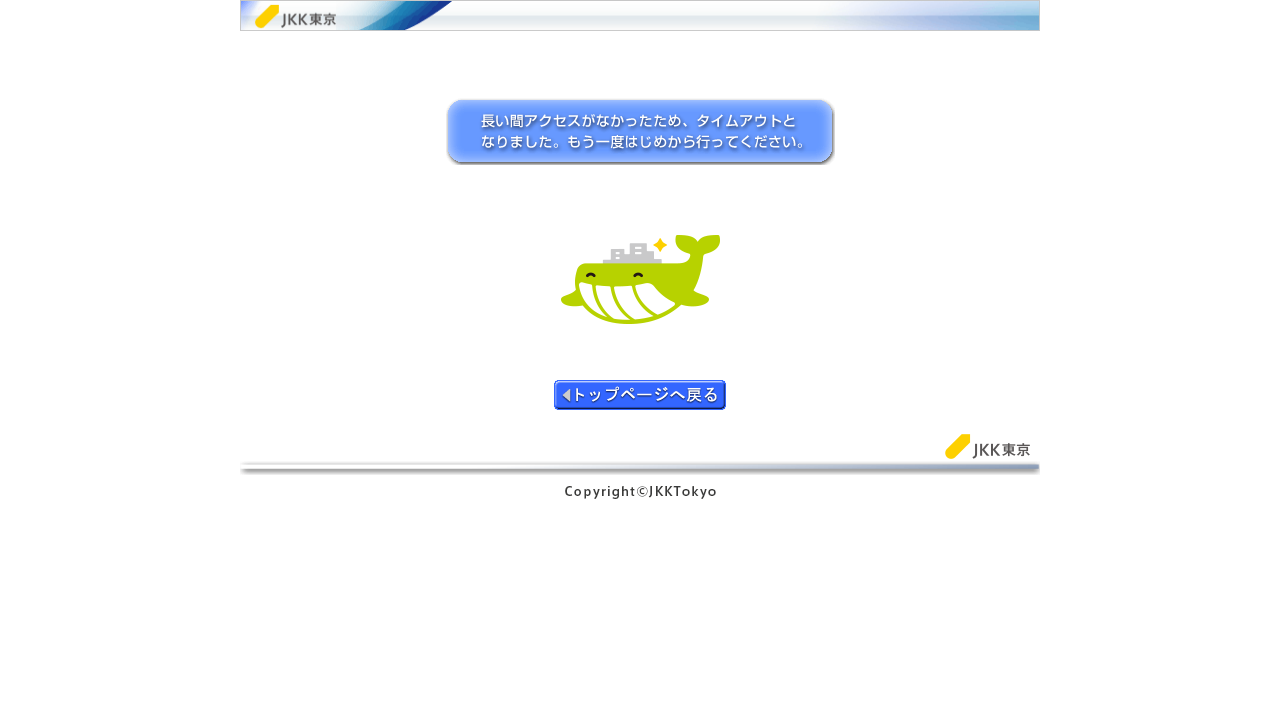

Waited 1000ms after search submission
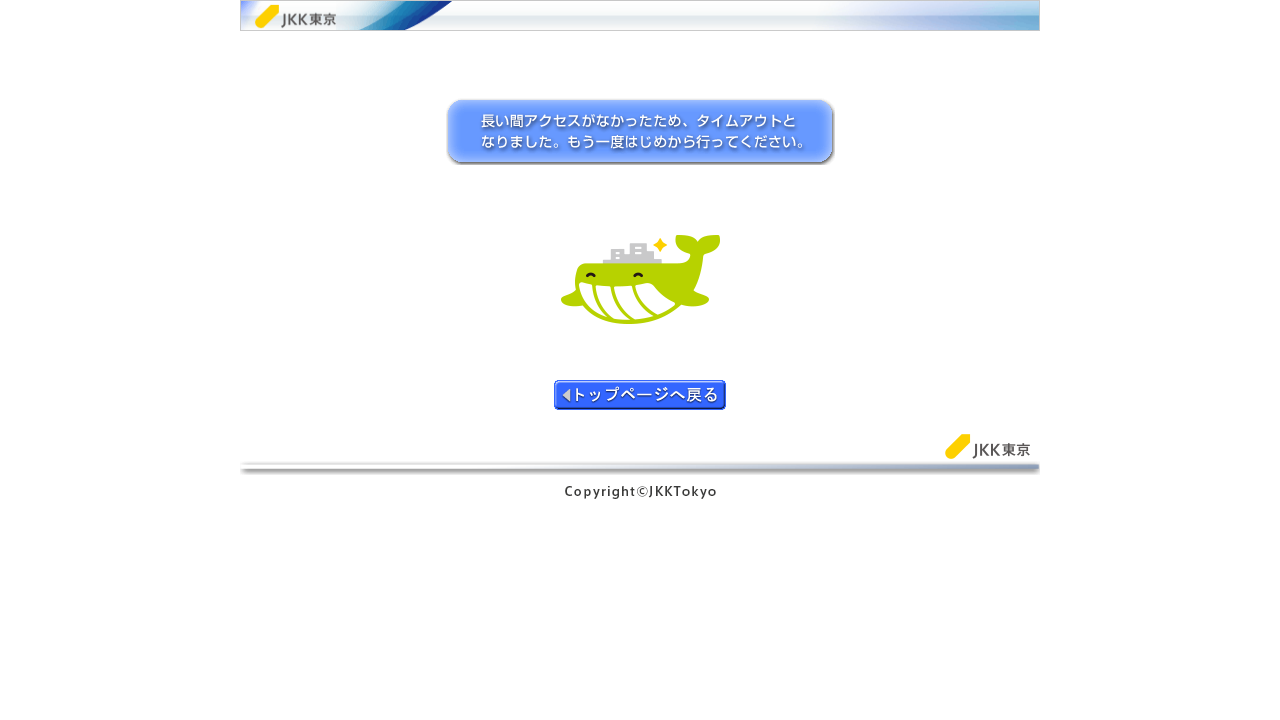

Waited 800ms for results to load with new page size
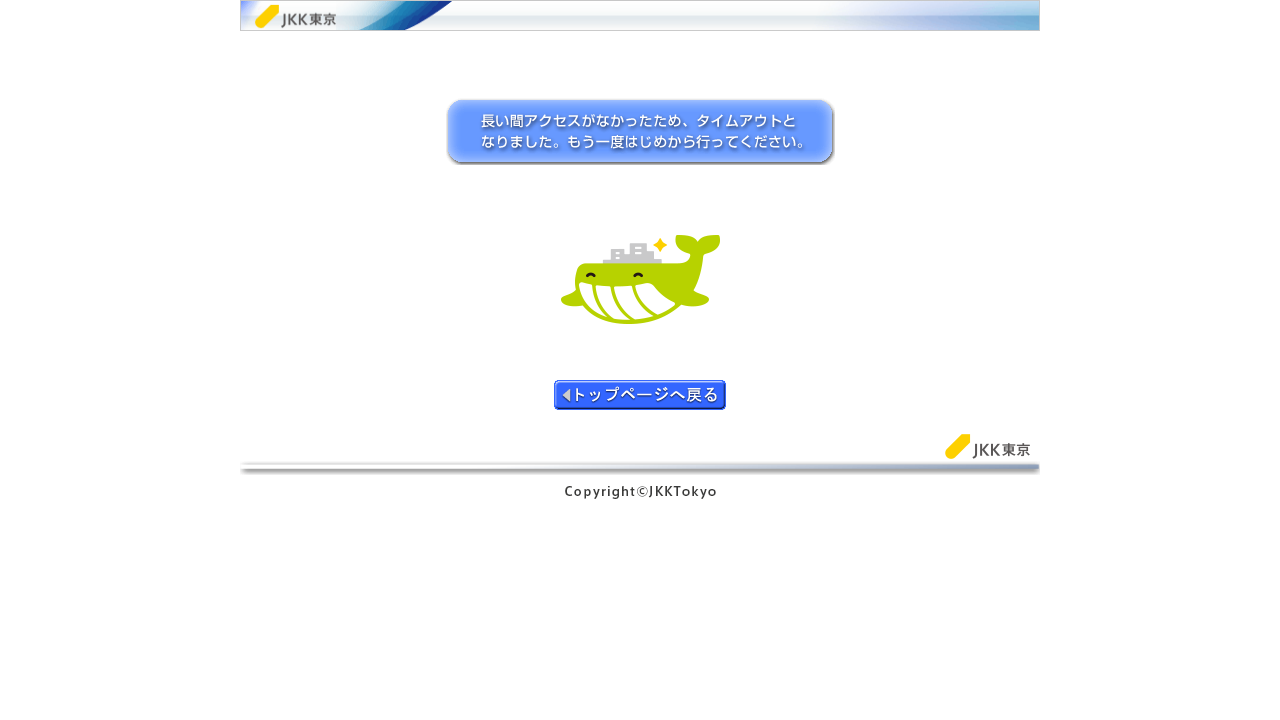

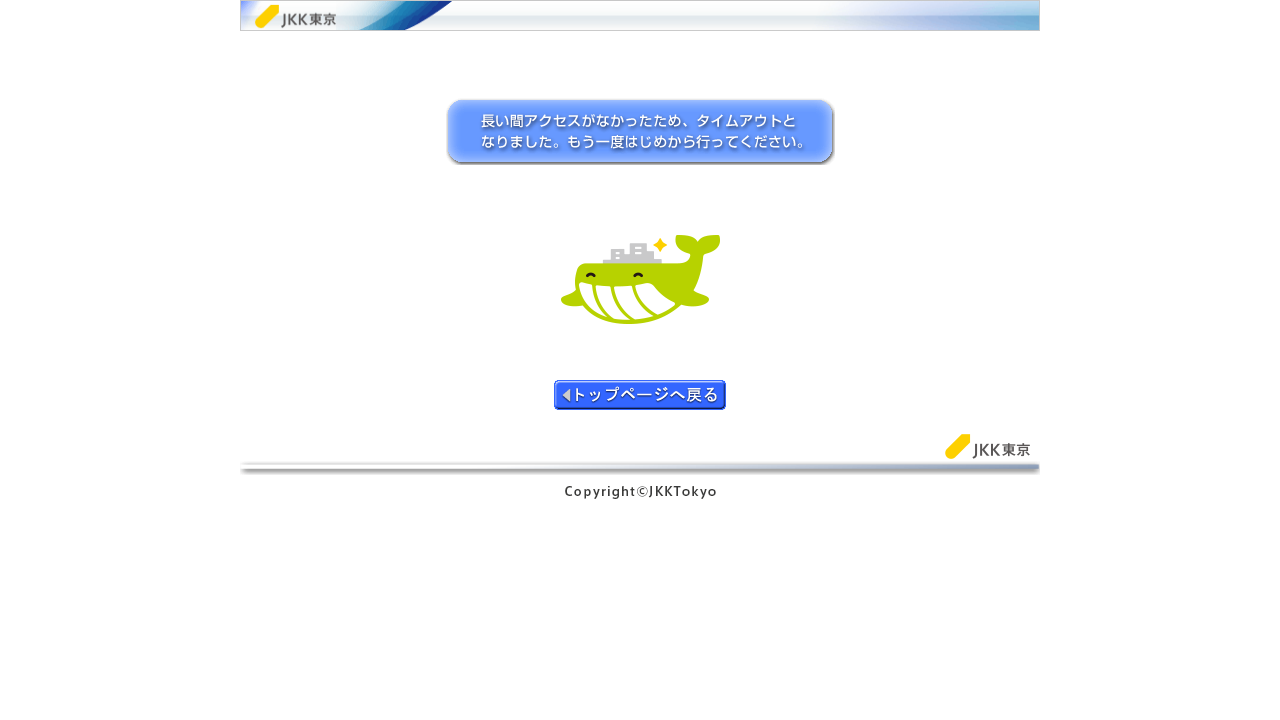